Tests frame handling using frame objects by URL, clicking a button inside a frame and counting child frames of a nested frame

Starting URL: https://leafground.com/frame.xhtml

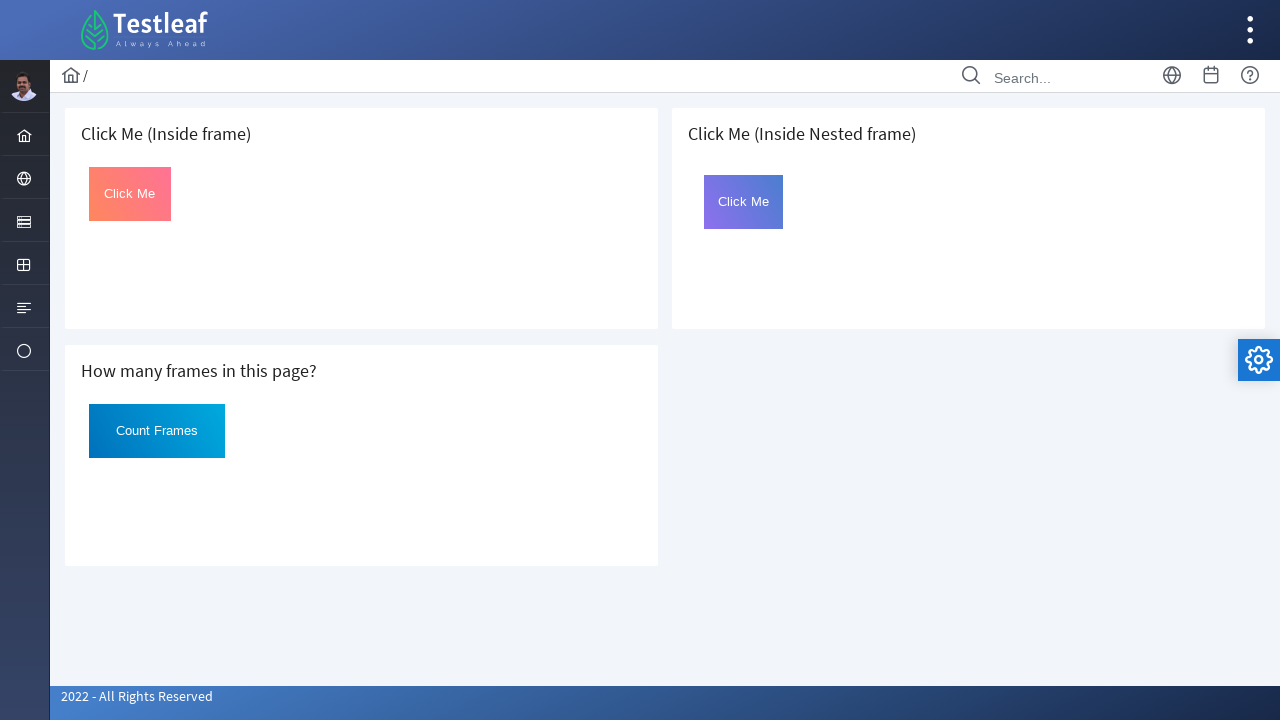

Waited for page to load
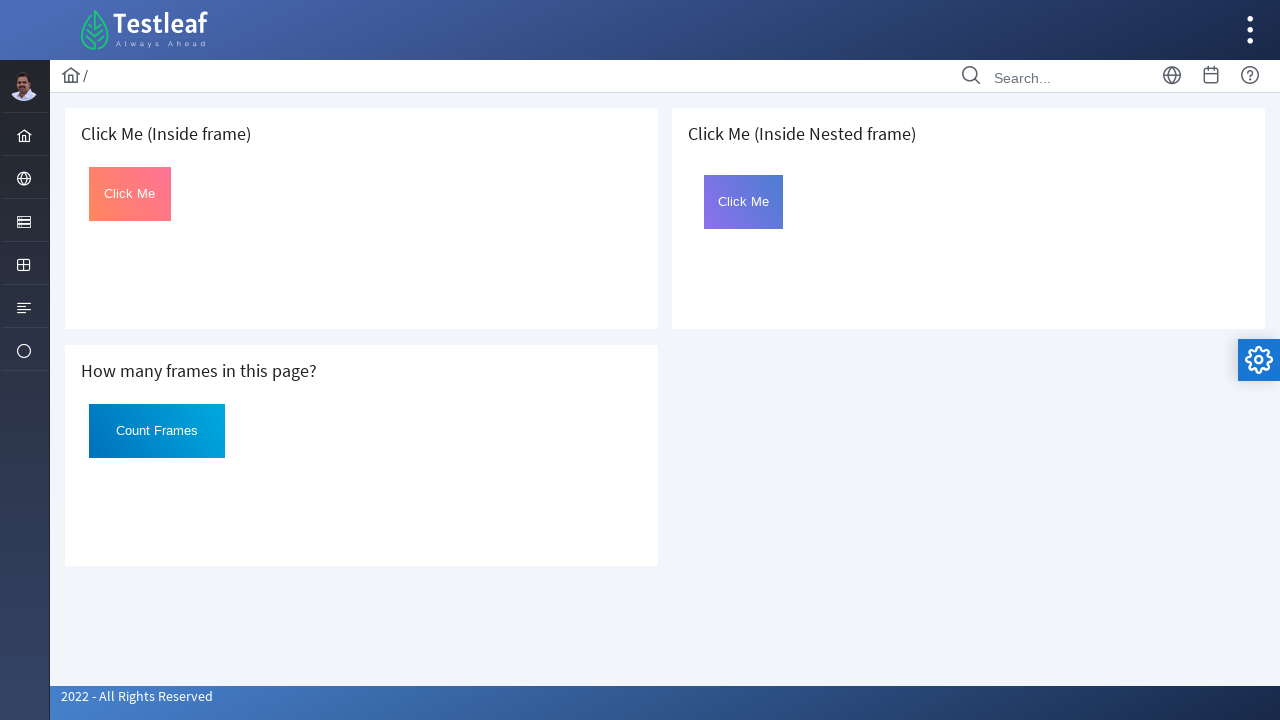

Located frame by URL (https://leafground.com/default.xhtml)
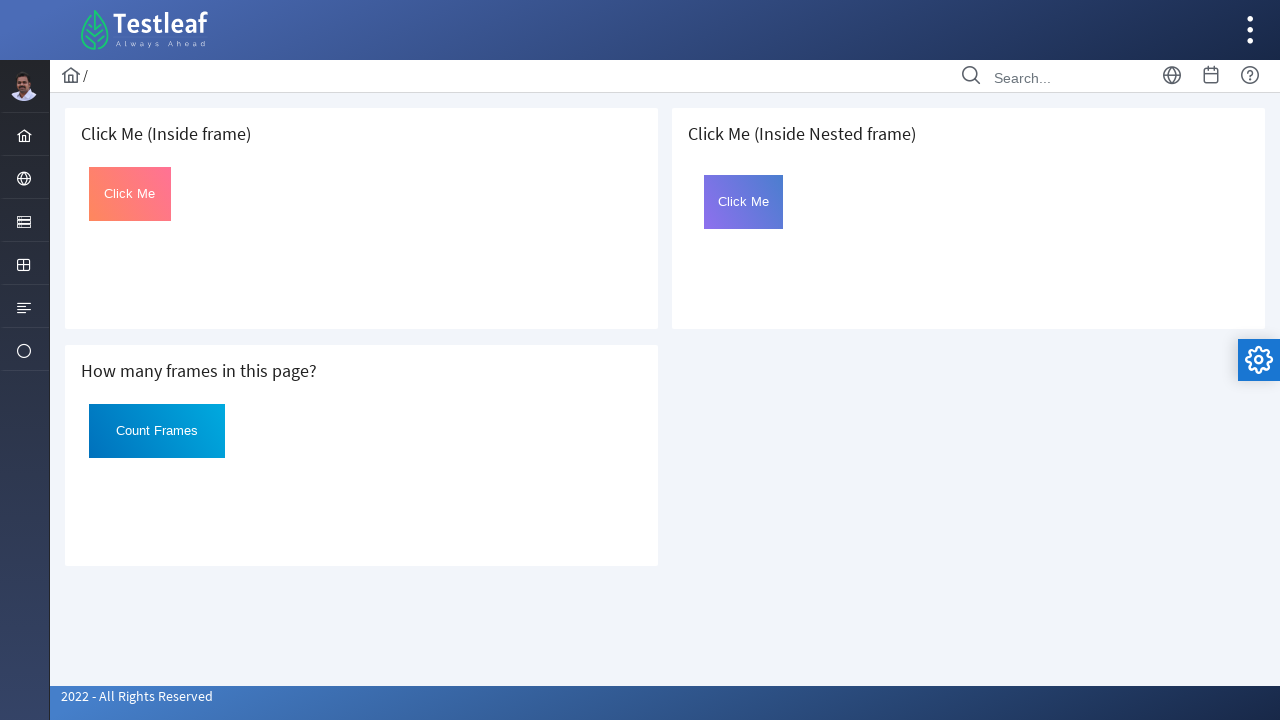

Clicked button with ID 'Click' inside the frame at (130, 194) on #Click
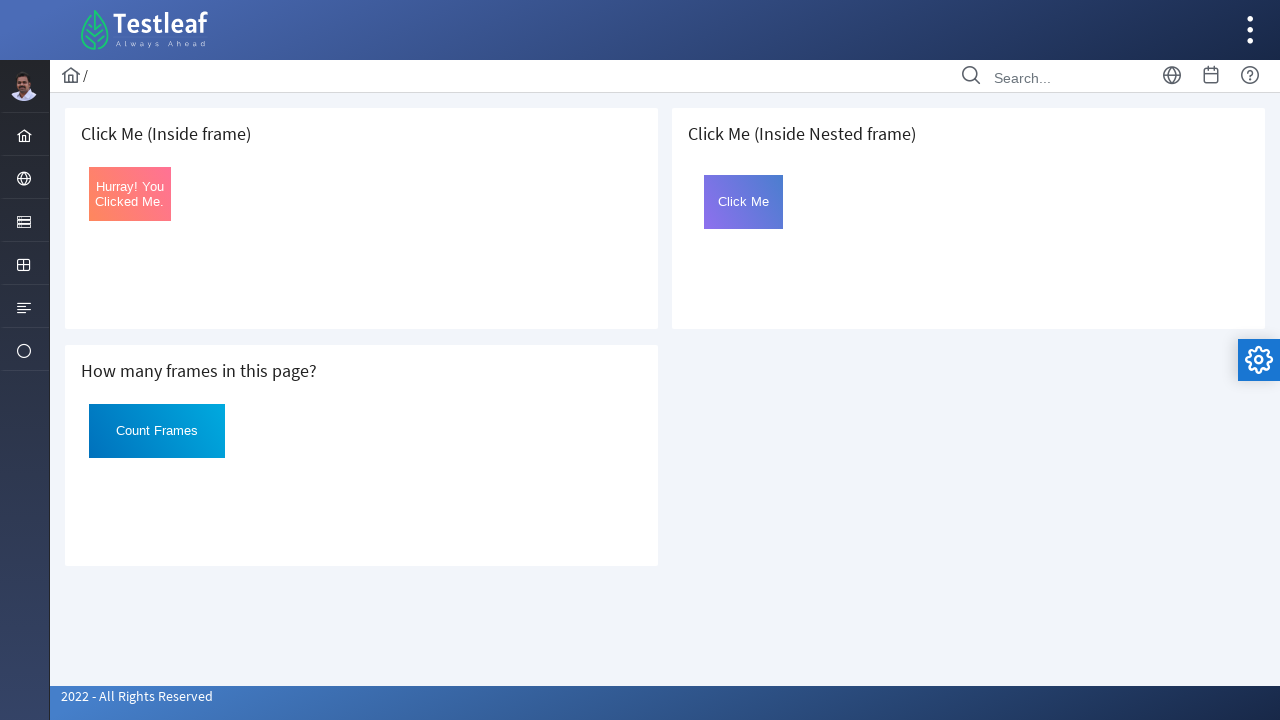

Retrieved and printed inner text of clicked button
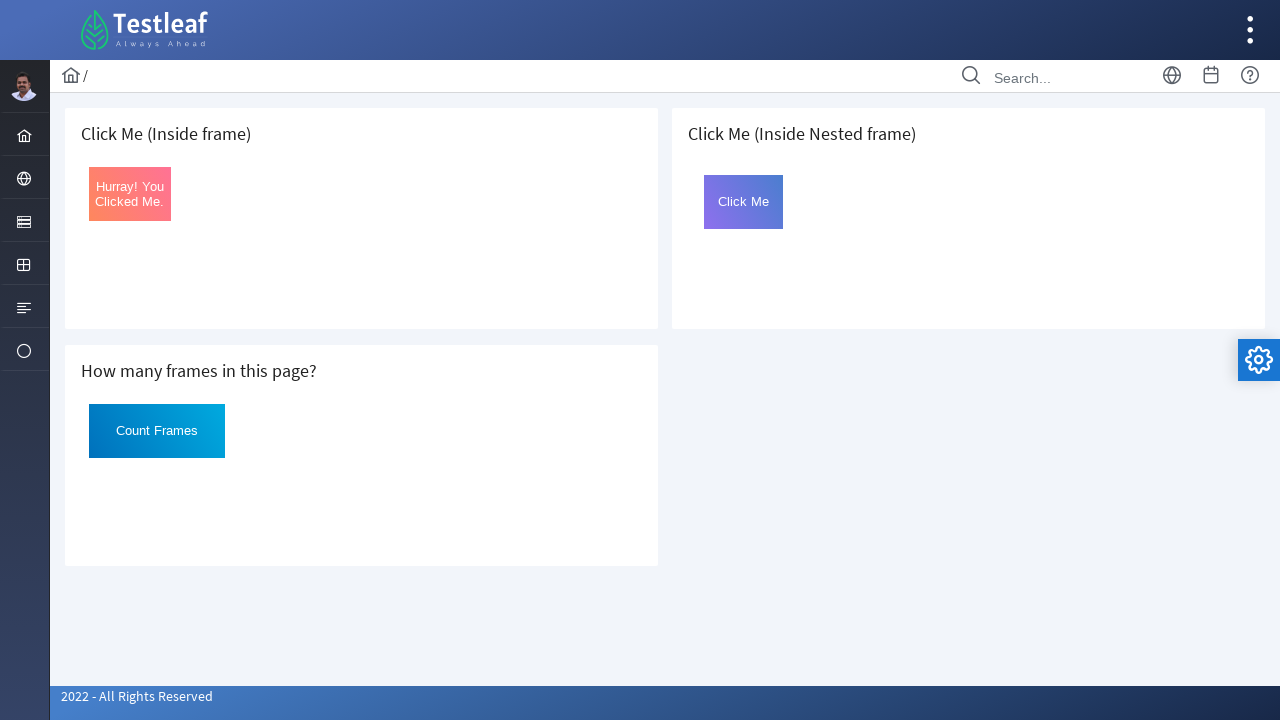

Located outer frame by URL (https://leafground.com/page.xhtml)
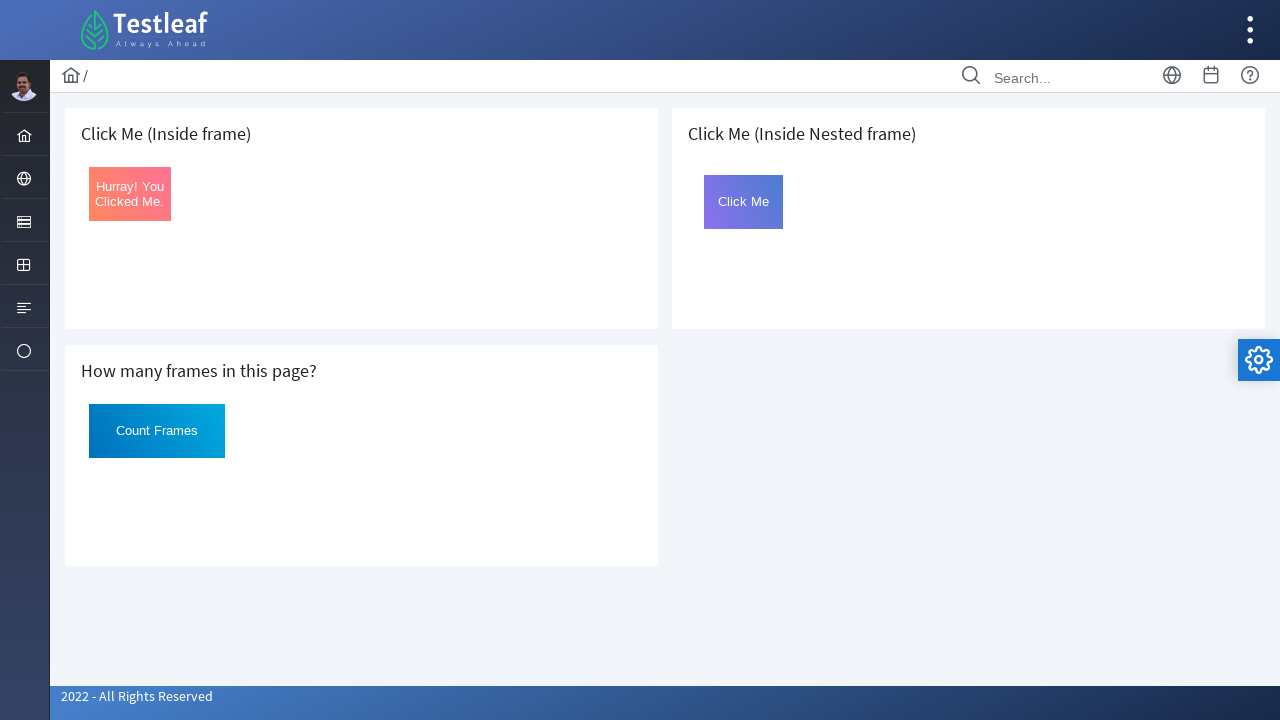

Retrieved child frames of outer frame - count: 1
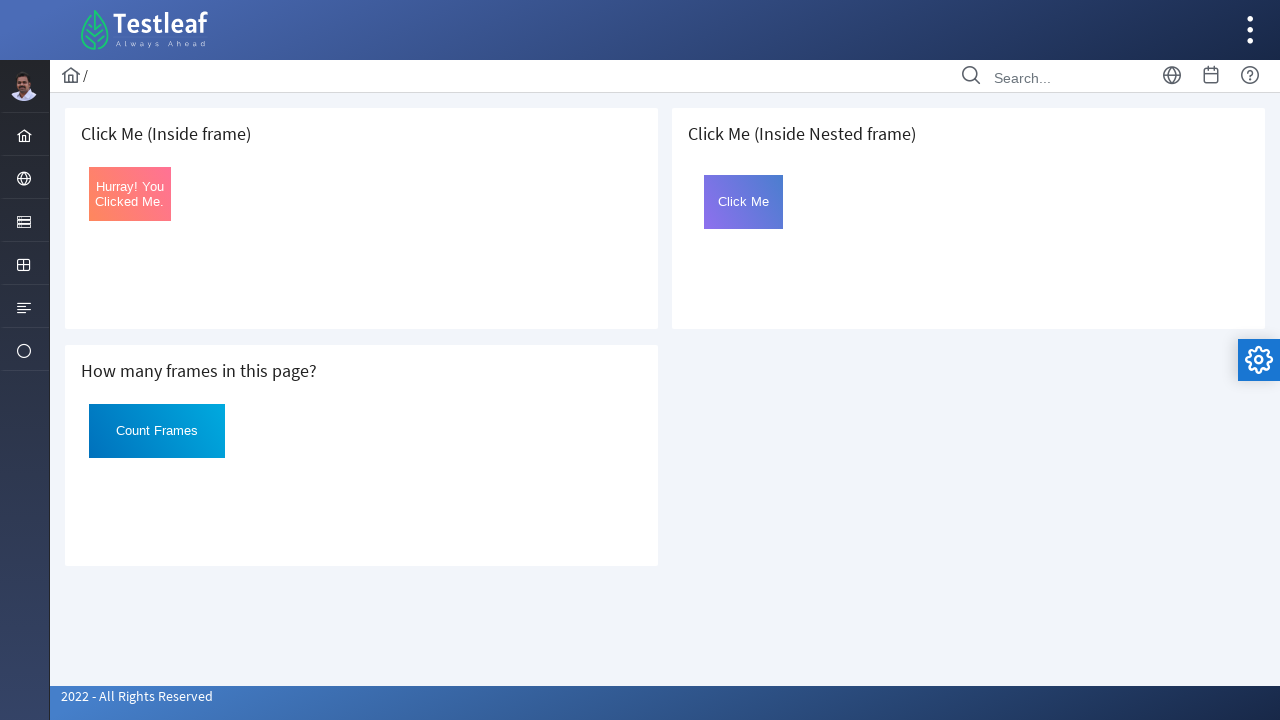

Printed child frames count: 1
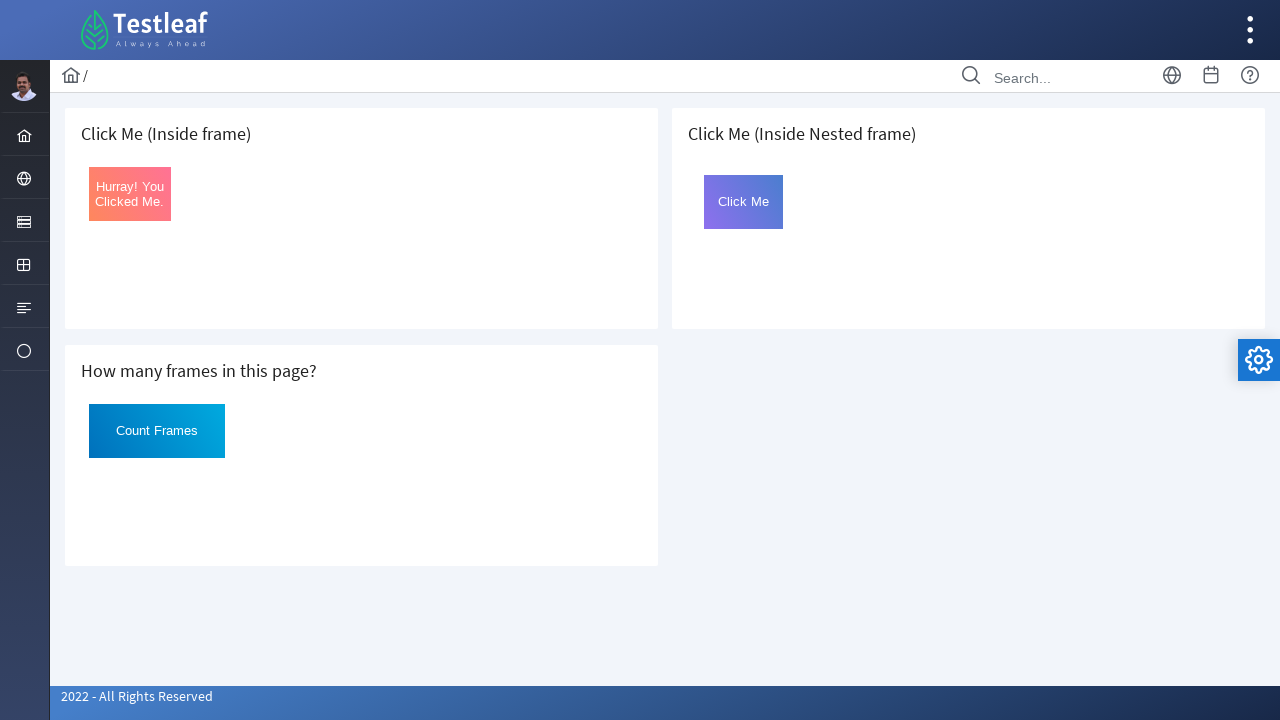

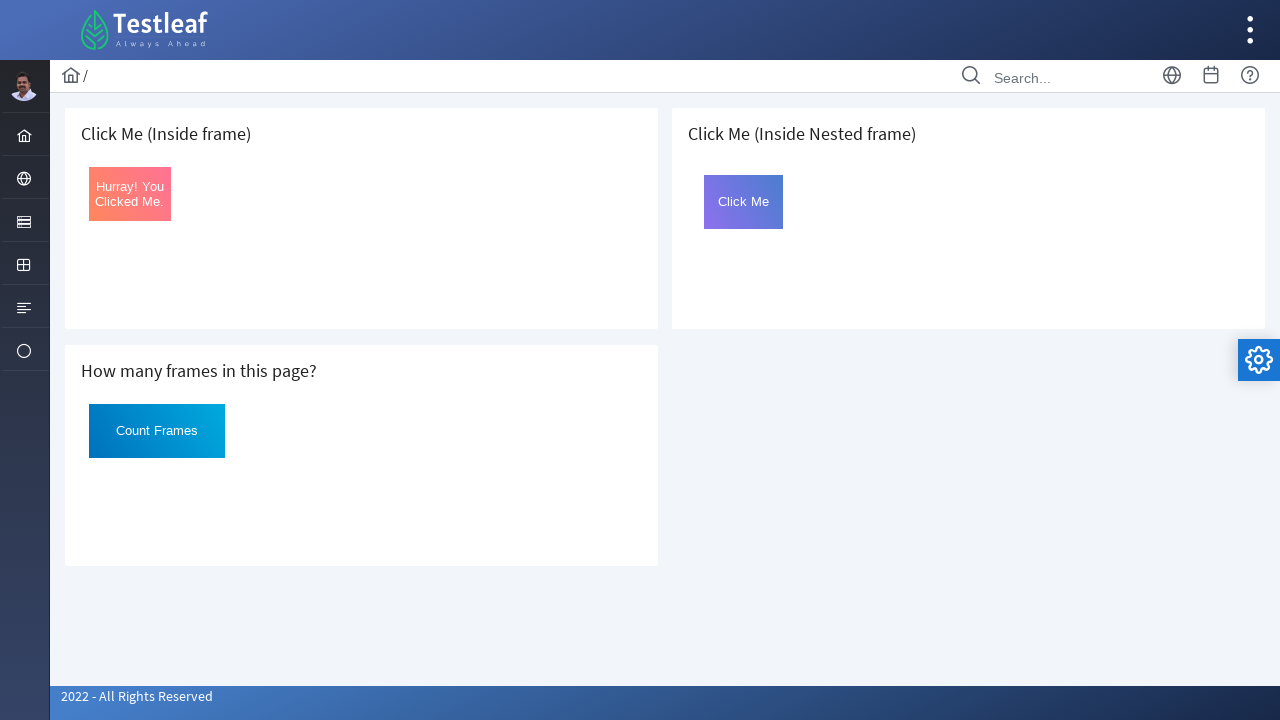